Tests multiple windows handling by opening a new window and then closing it

Starting URL: http://the-internet.herokuapp.com/

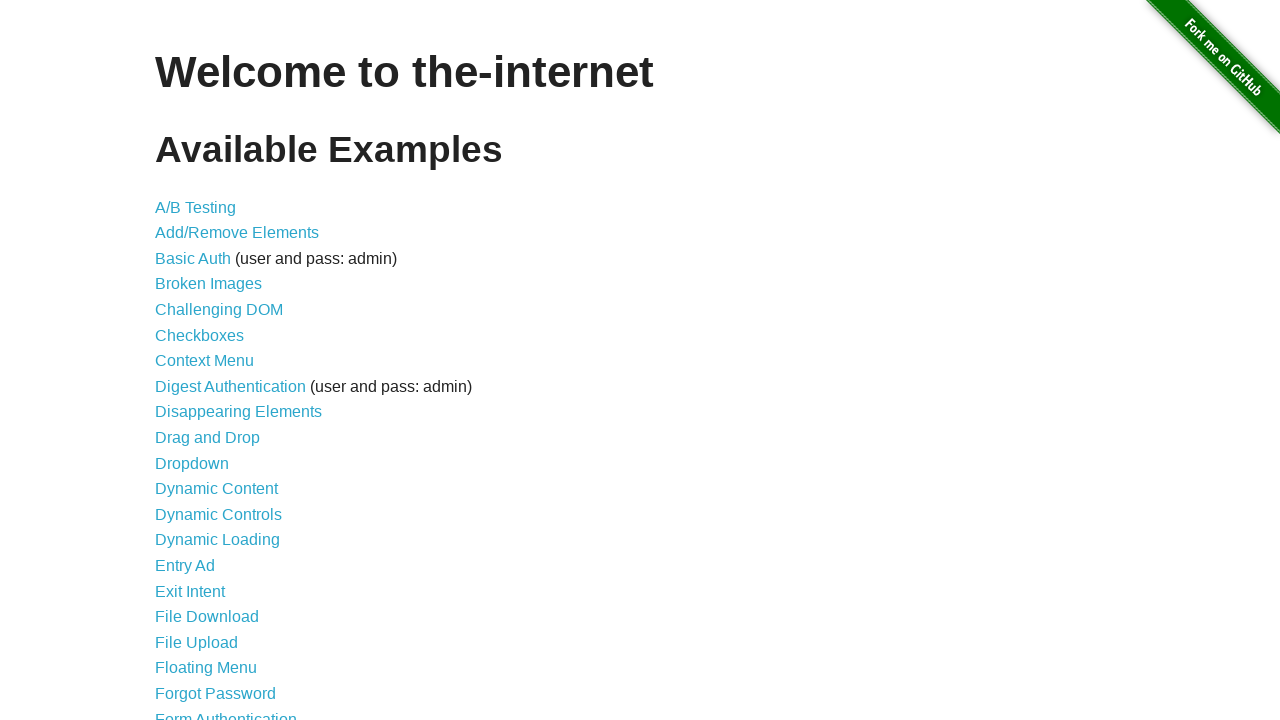

Clicked on 'Multiple Windows' link to navigate to the test page at (218, 369) on text=Multiple Windows
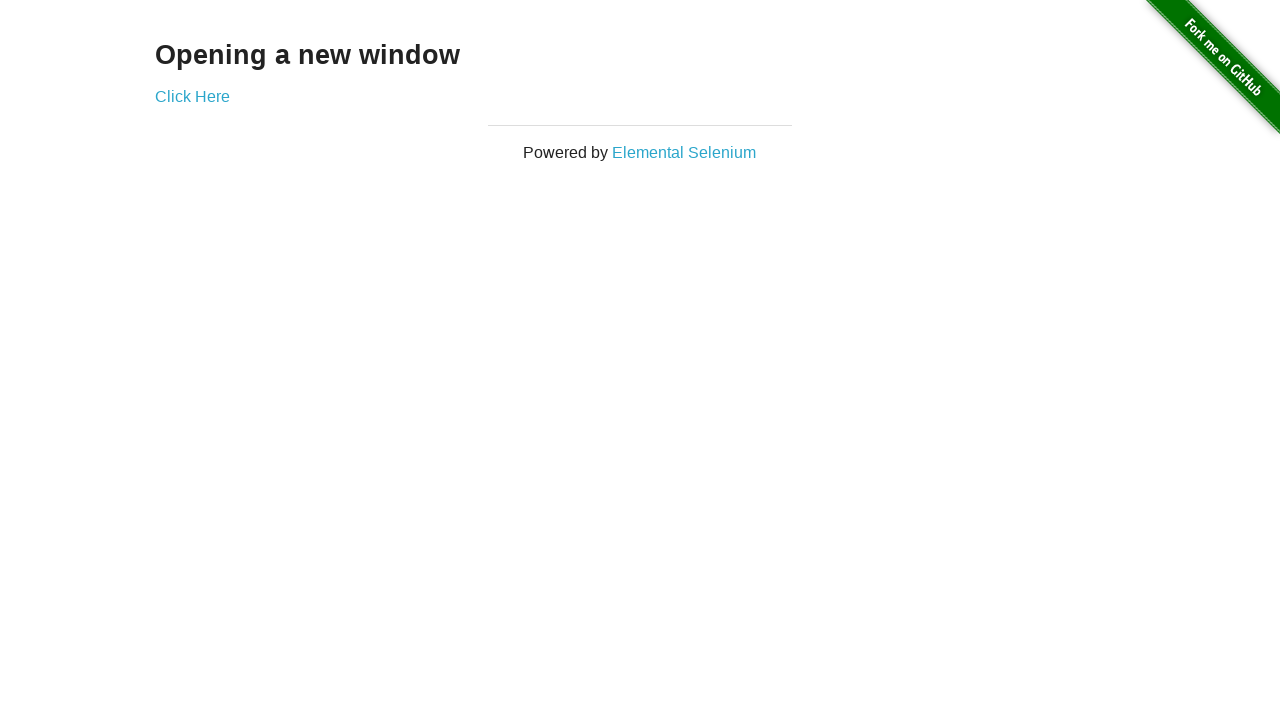

Clicked 'Click Here' button to open a new window at (192, 96) on text=Click Here
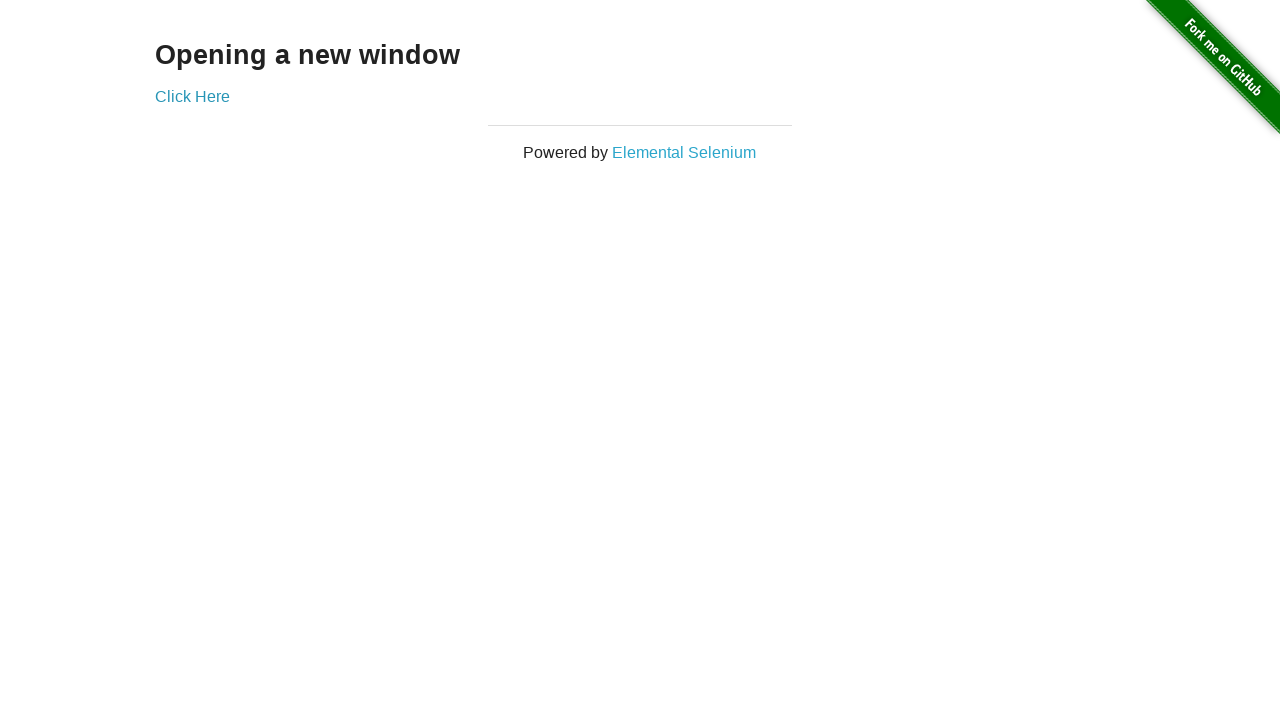

New window opened and captured
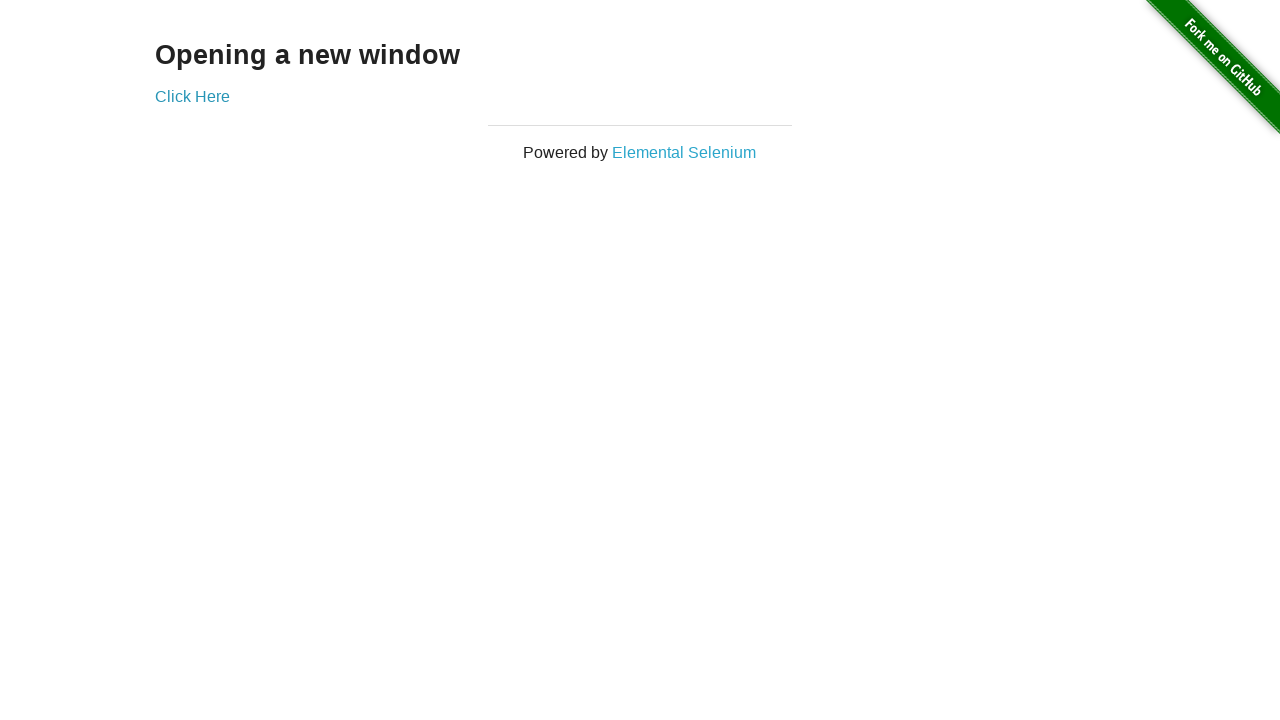

Closed the newly opened window
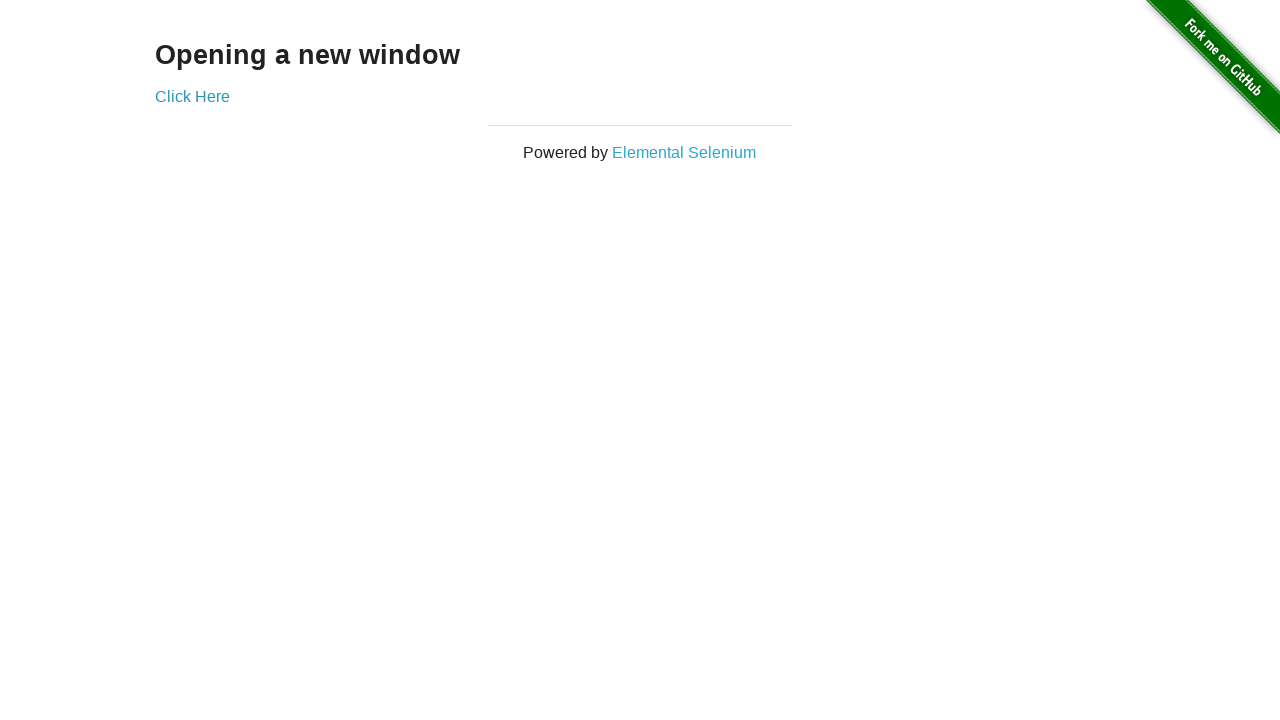

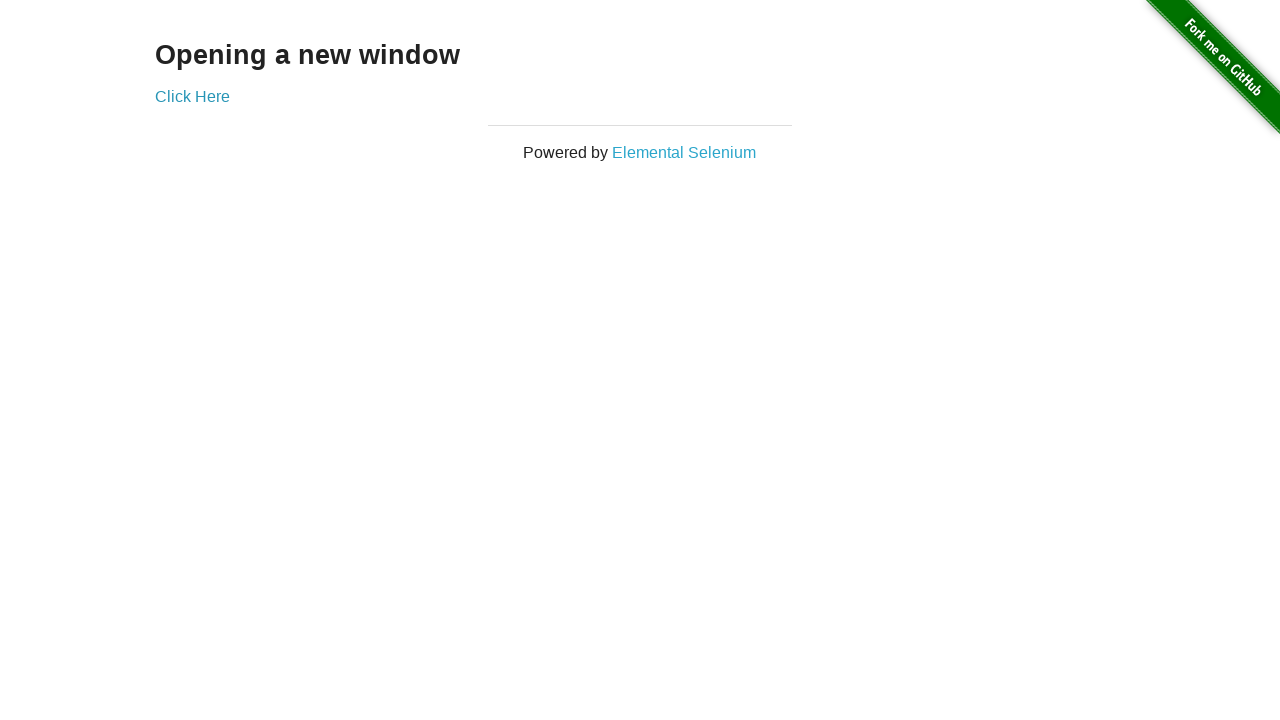